Tests phone number validation by entering too many digits to verify error message

Starting URL: https://gsports.vn/mua/mu-bao-hiem-nua-dau-carbon-x-gangster/

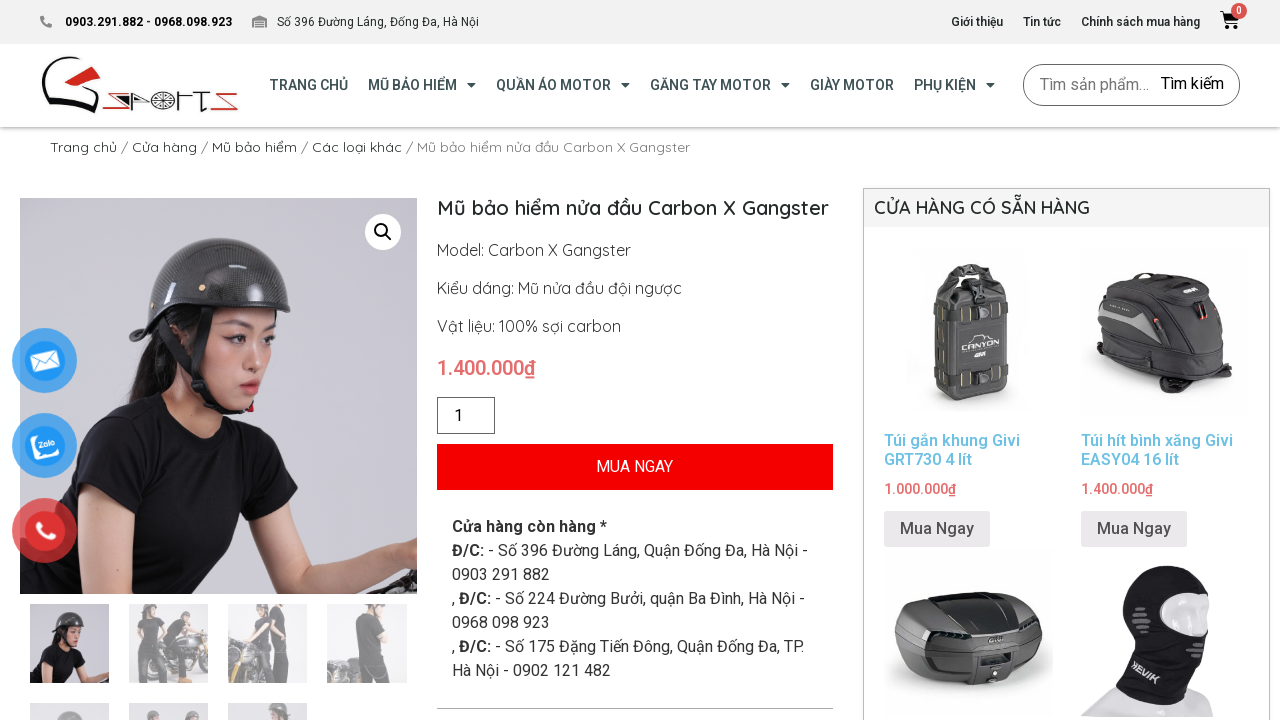

Clicked add to cart button at (635, 467) on xpath=//html/body/div[3]/div/section[2]/div/div/div[1]/div/div/section[1]/div/di
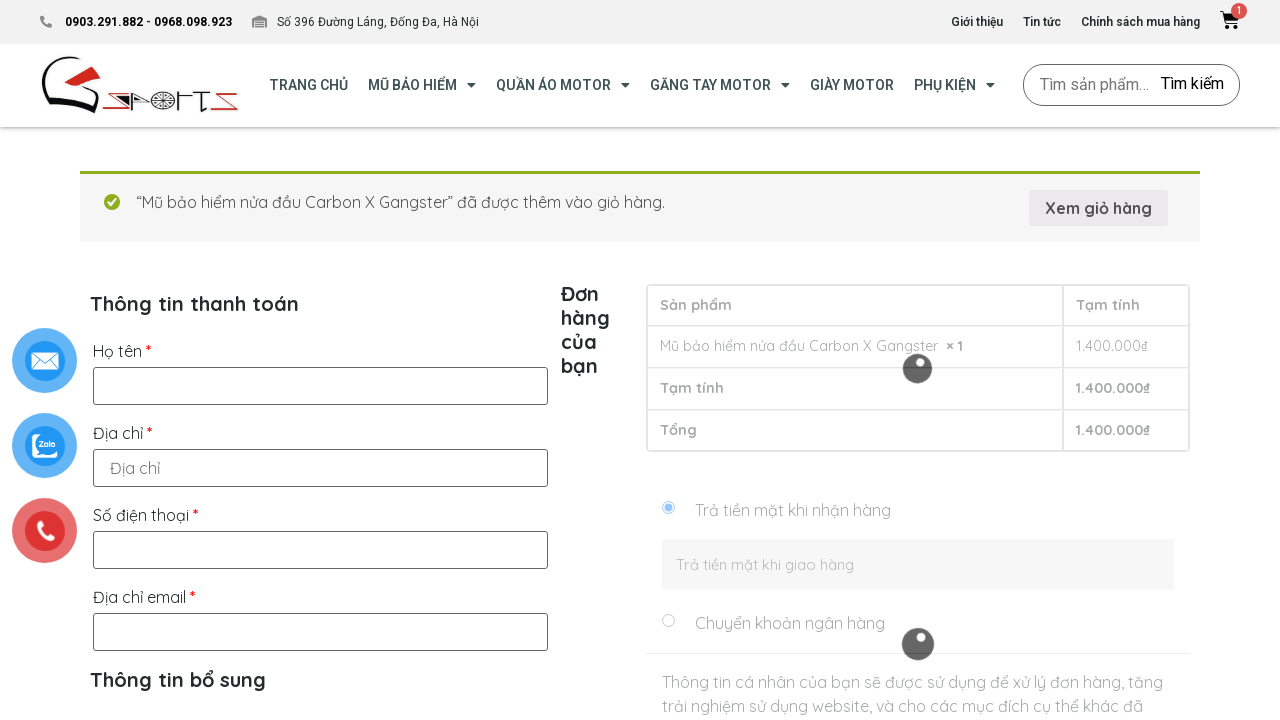

Waited for checkout form to load
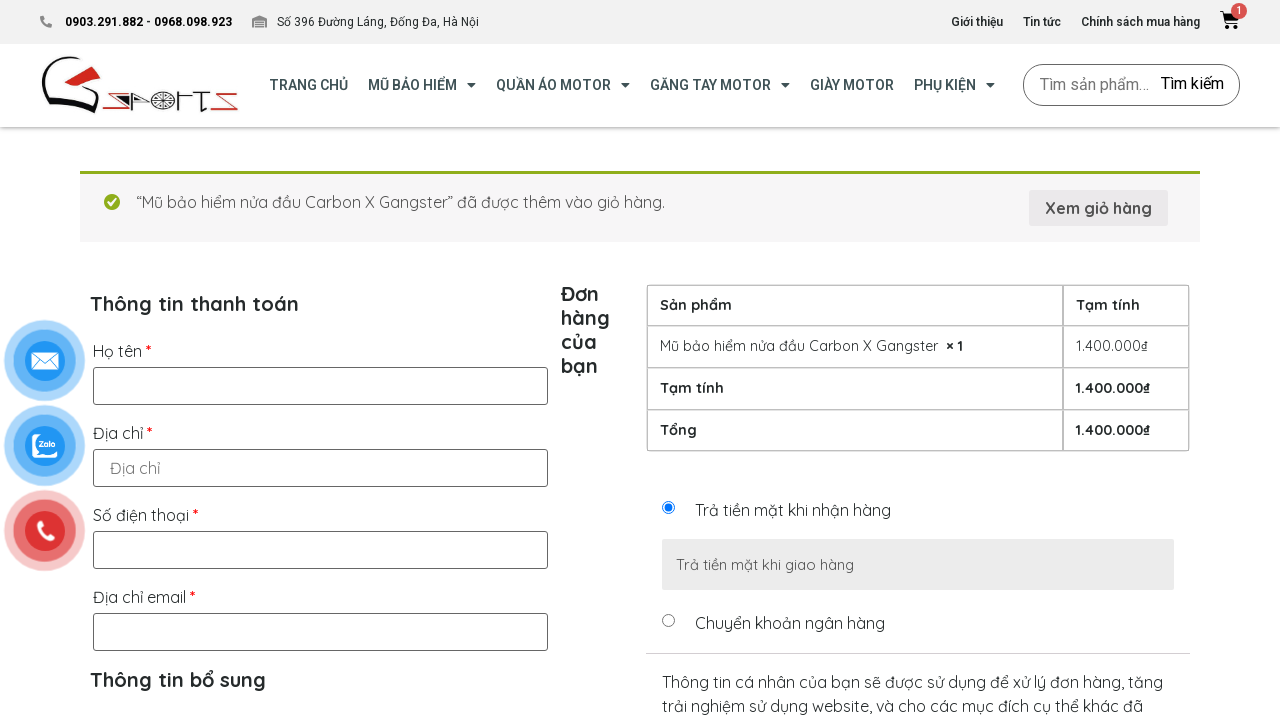

Filled billing first name with 'Lê Văn D' on #billing_first_name
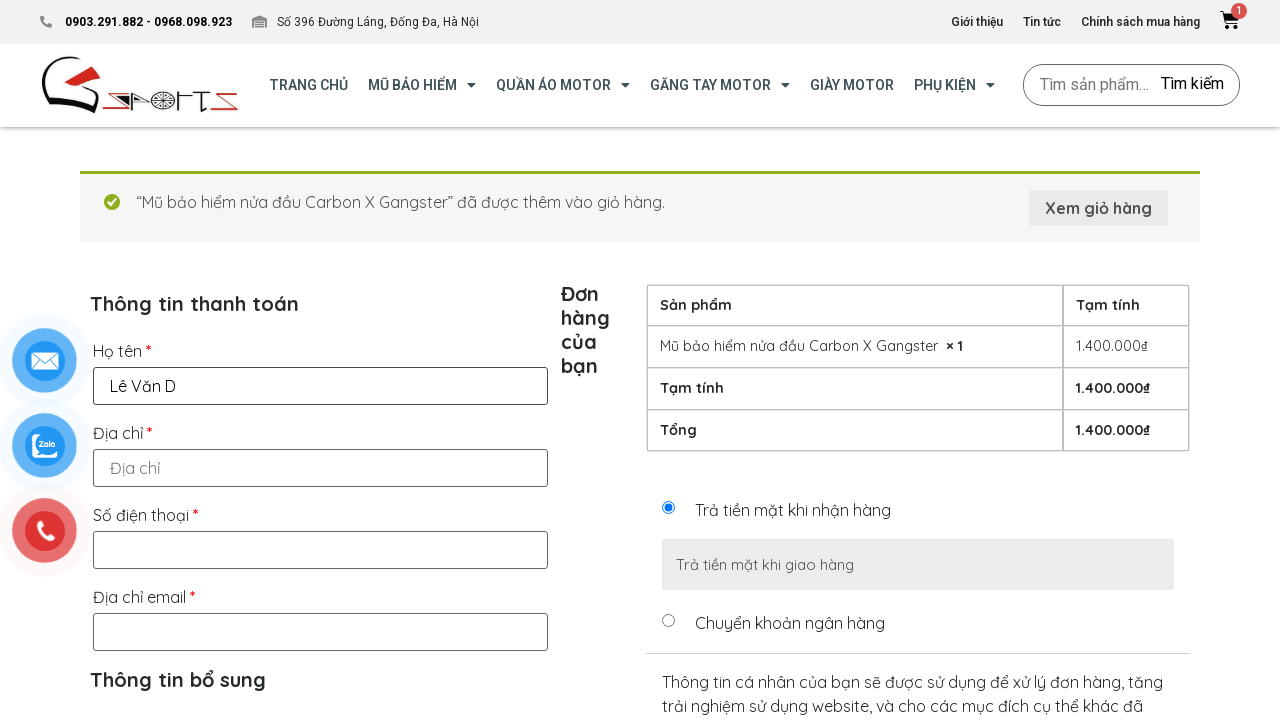

Filled billing address with '789 Võ Văn Tần, Quận Bình Thạnh, TP.HCM' on #billing_address_1
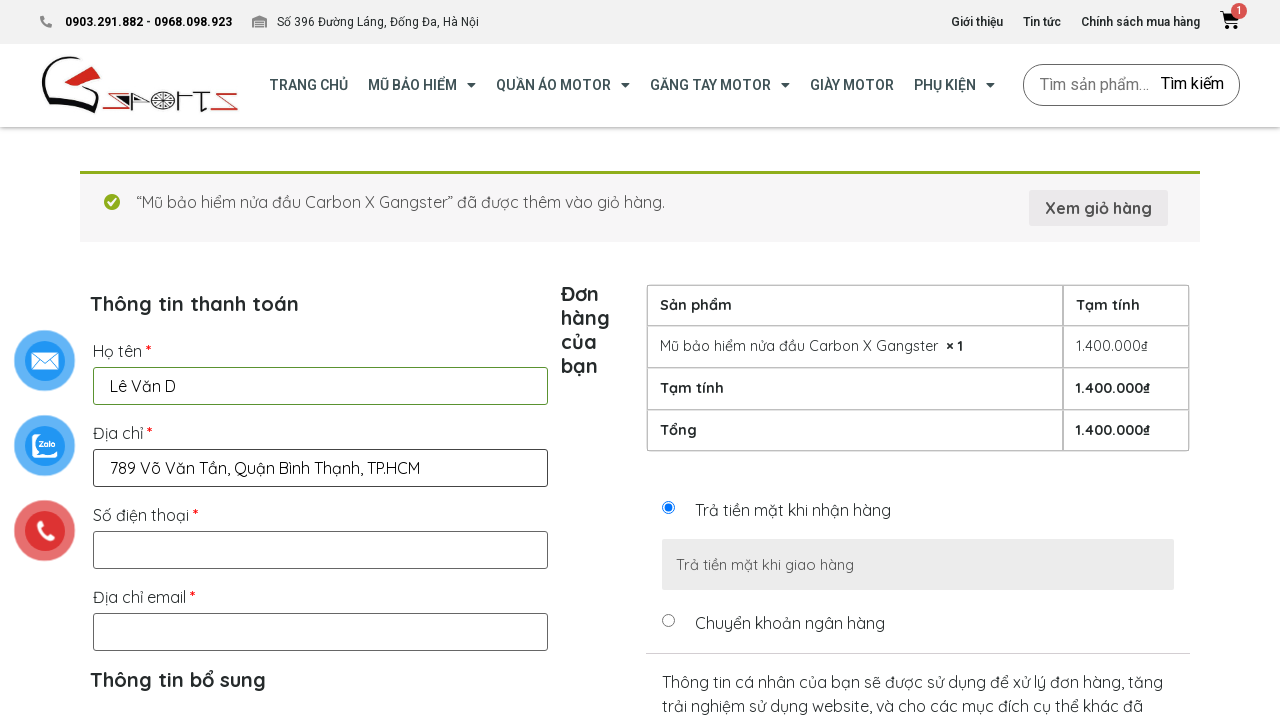

Filled billing phone with too many digits '01234567890123' to test validation on #billing_phone
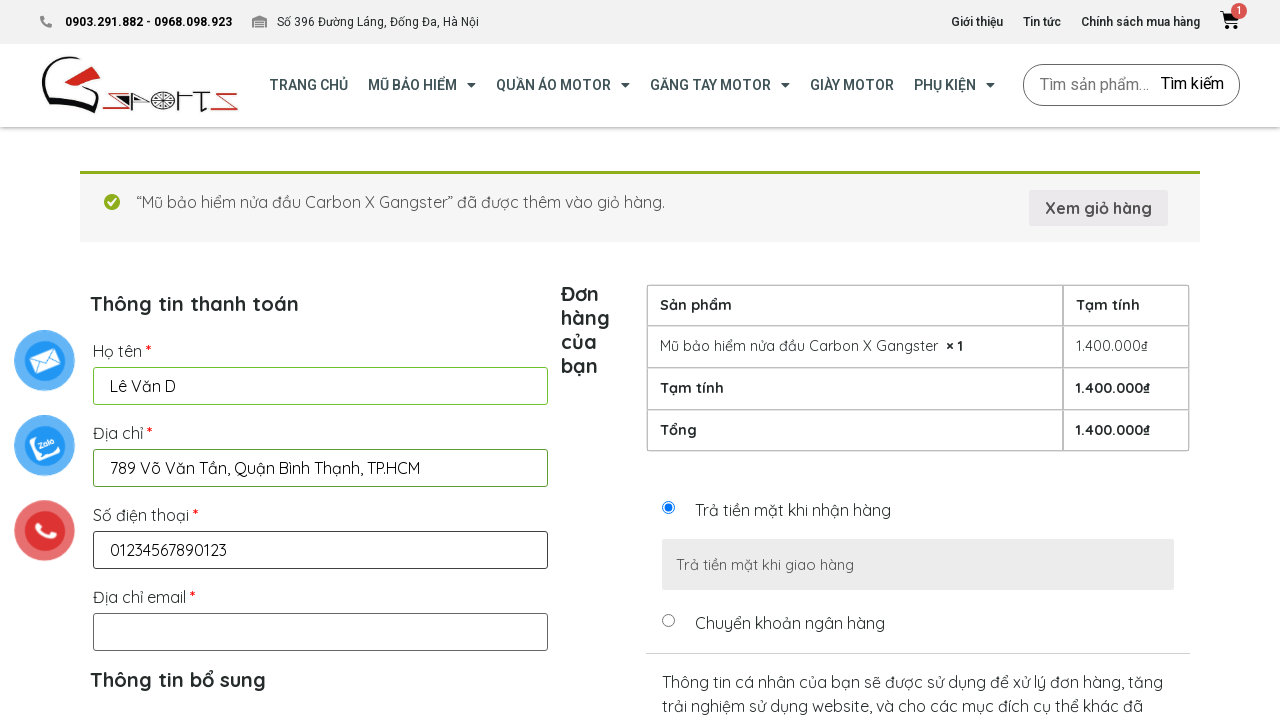

Filled billing email with 'levand@example.com' on #billing_email
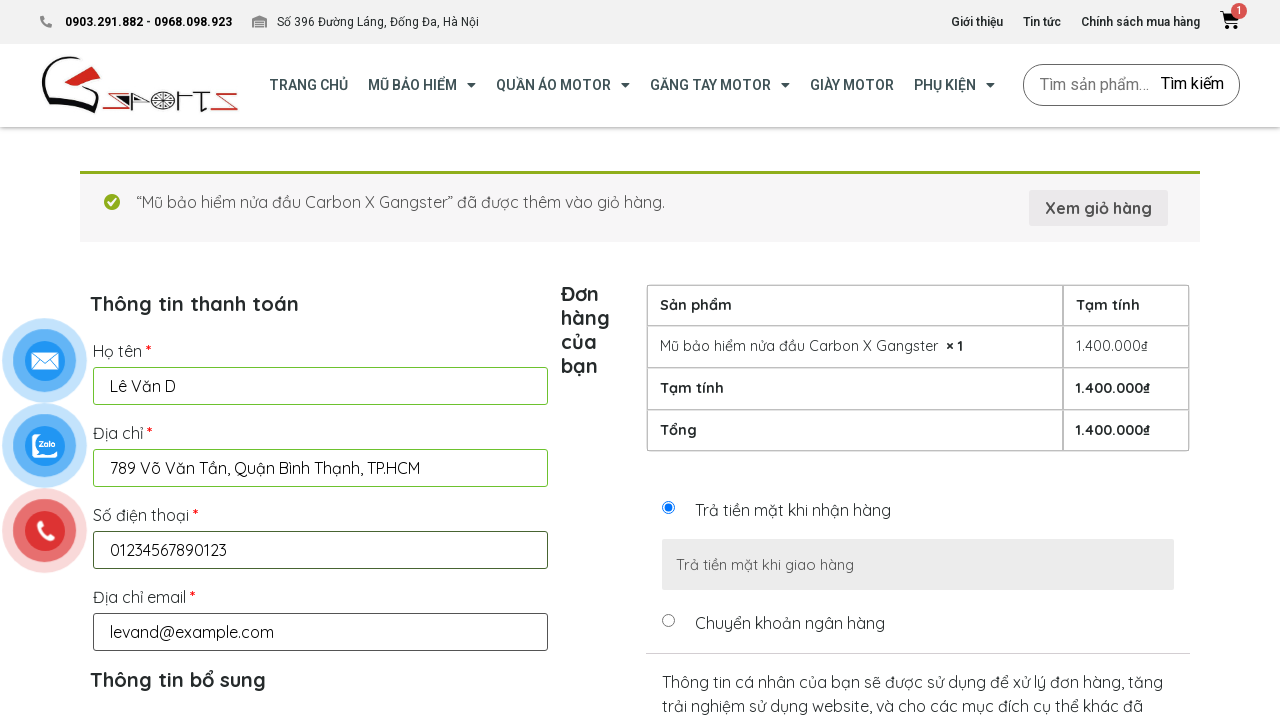

Waited before placing order
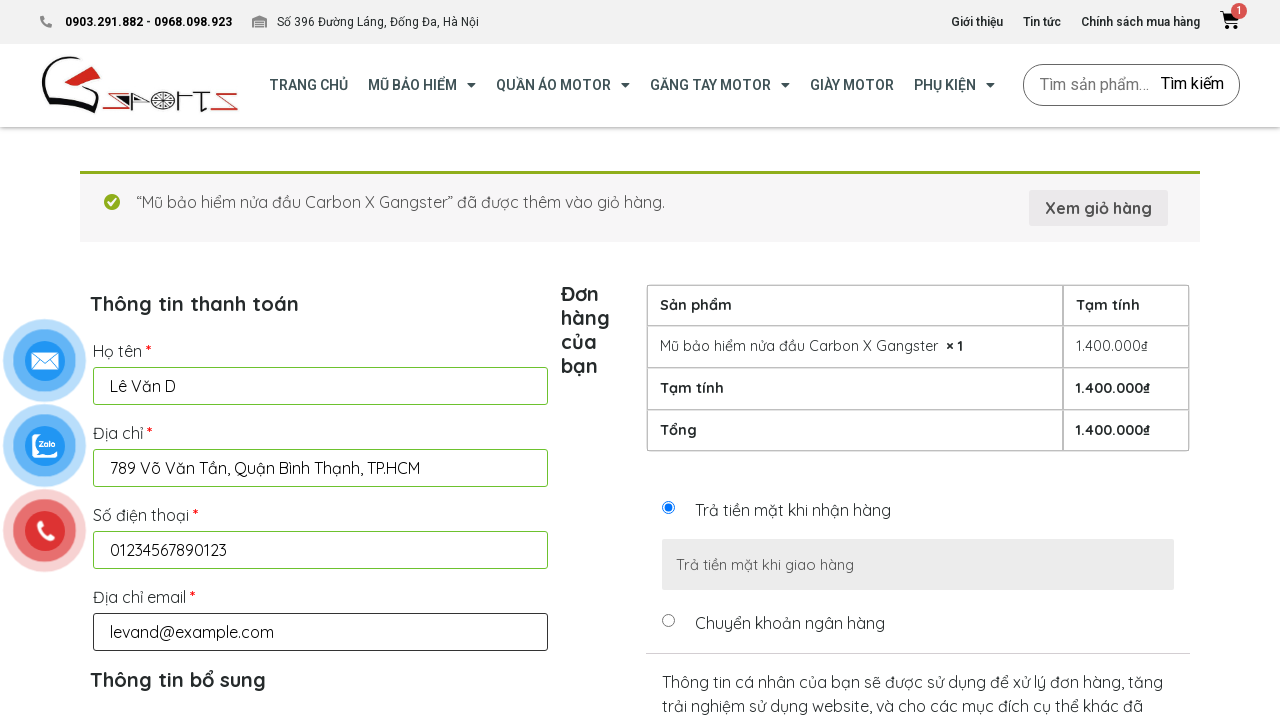

Clicked place order button at (918, 361) on #place_order
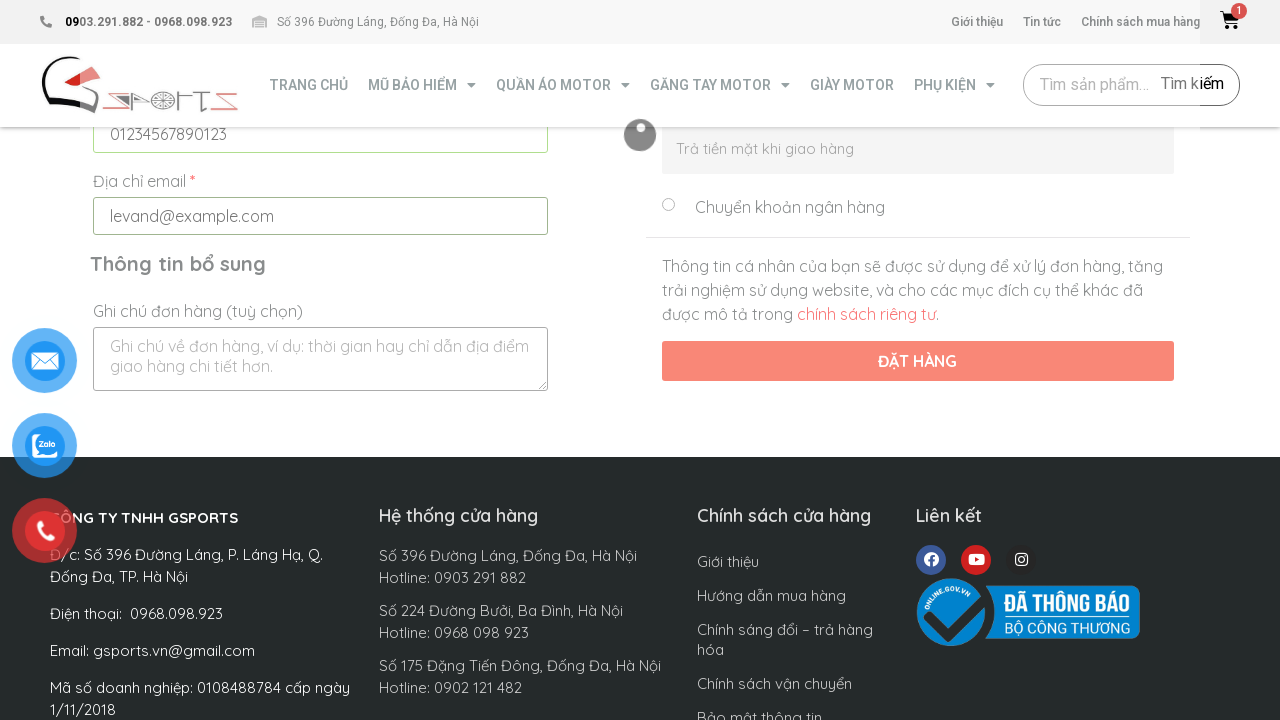

Waited for order processing
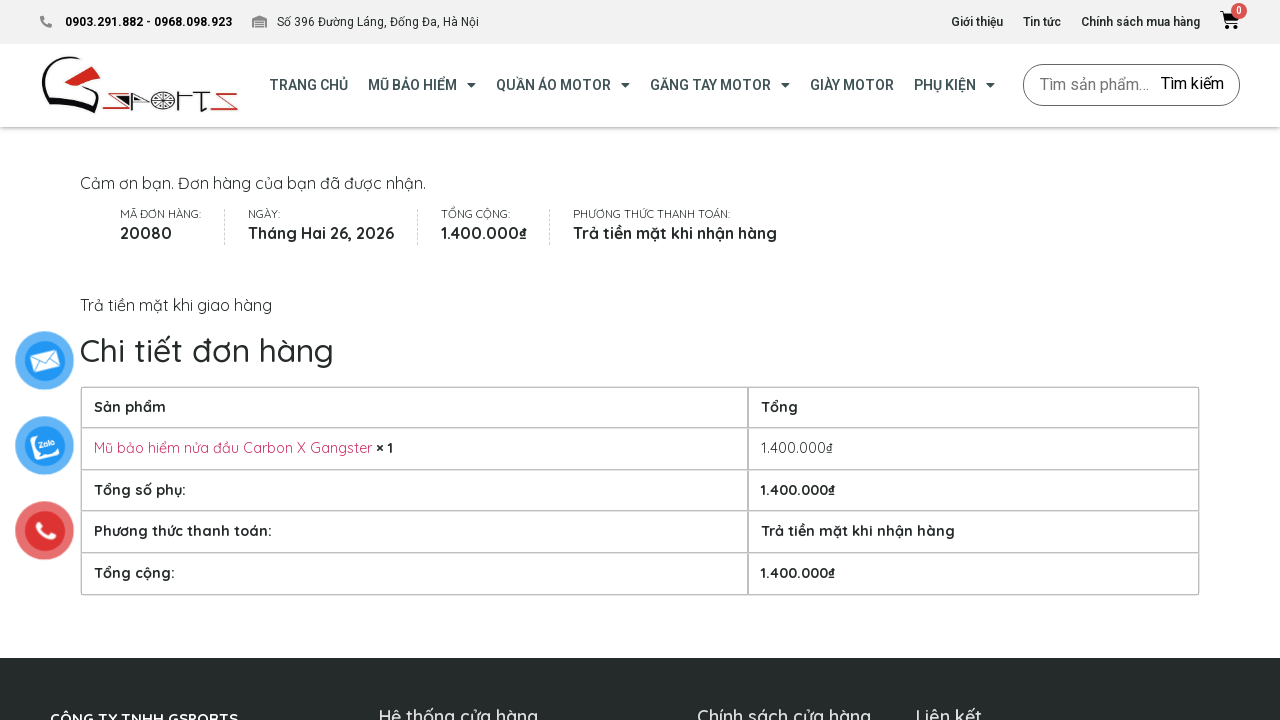

Error/success message appeared - phone number validation error expected
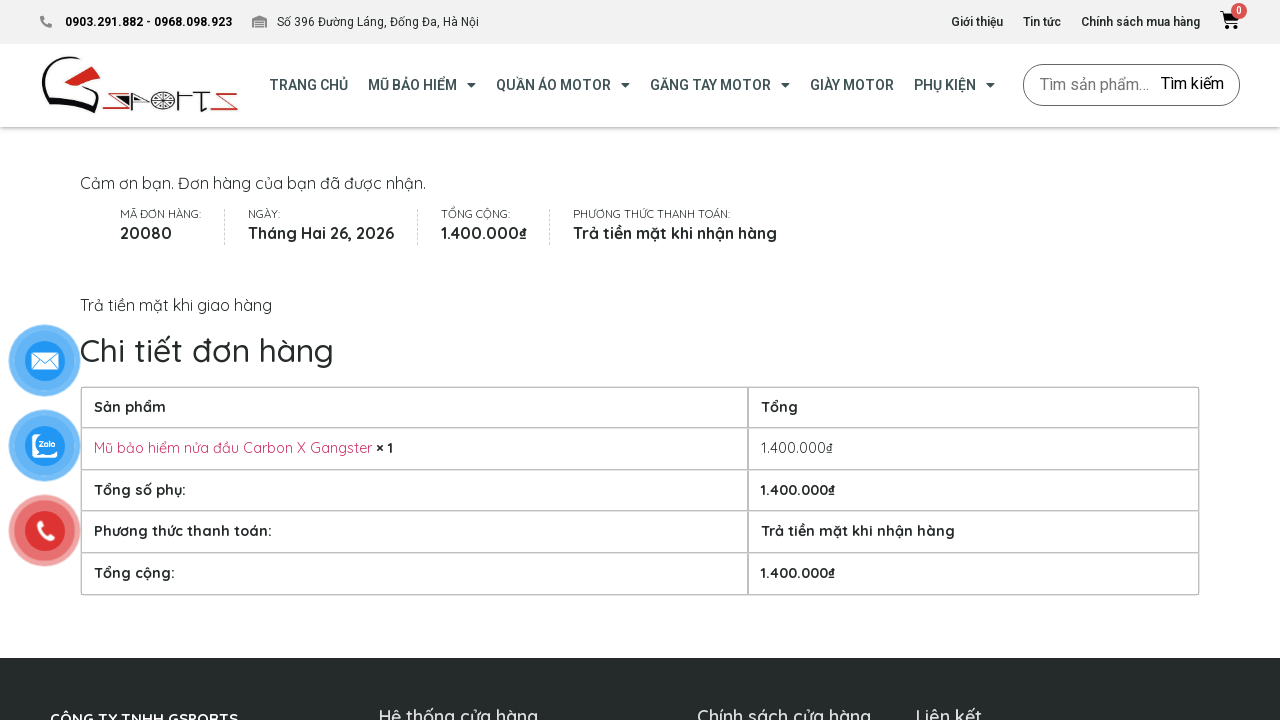

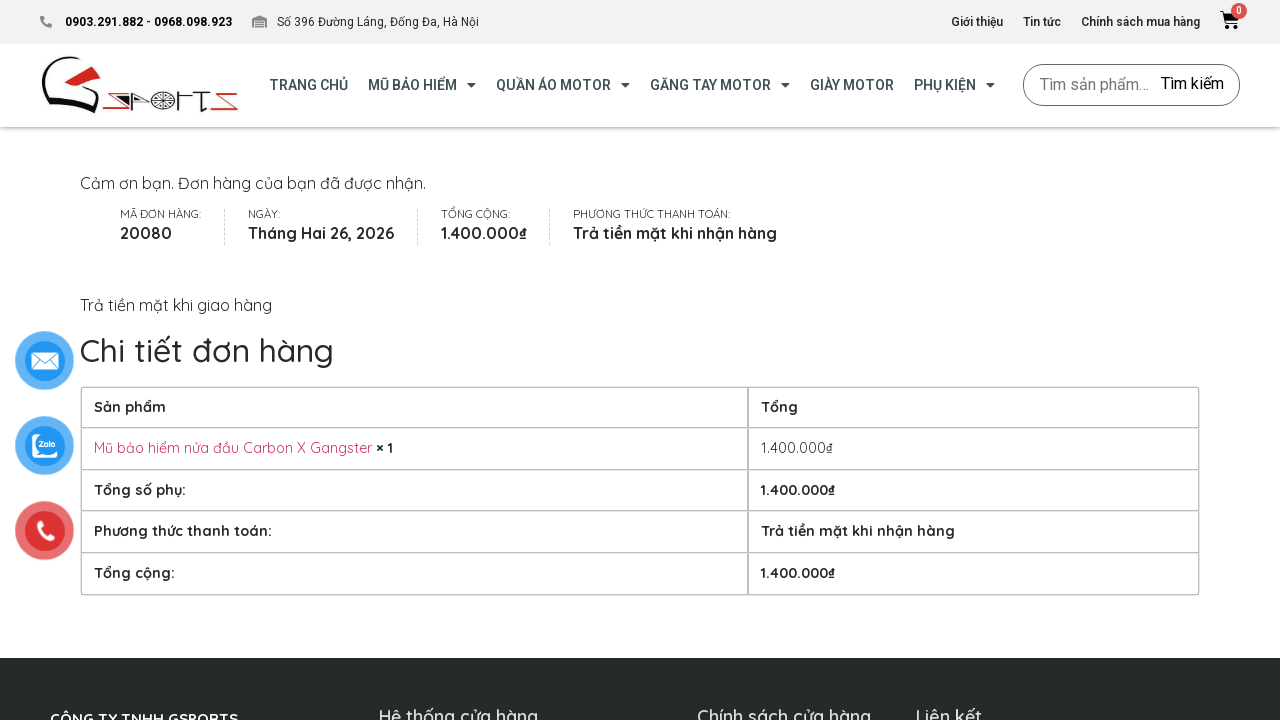